Tests dynamic table by navigating to the page and verifying Chrome CPU load data

Starting URL: http://uitestingplayground.com/

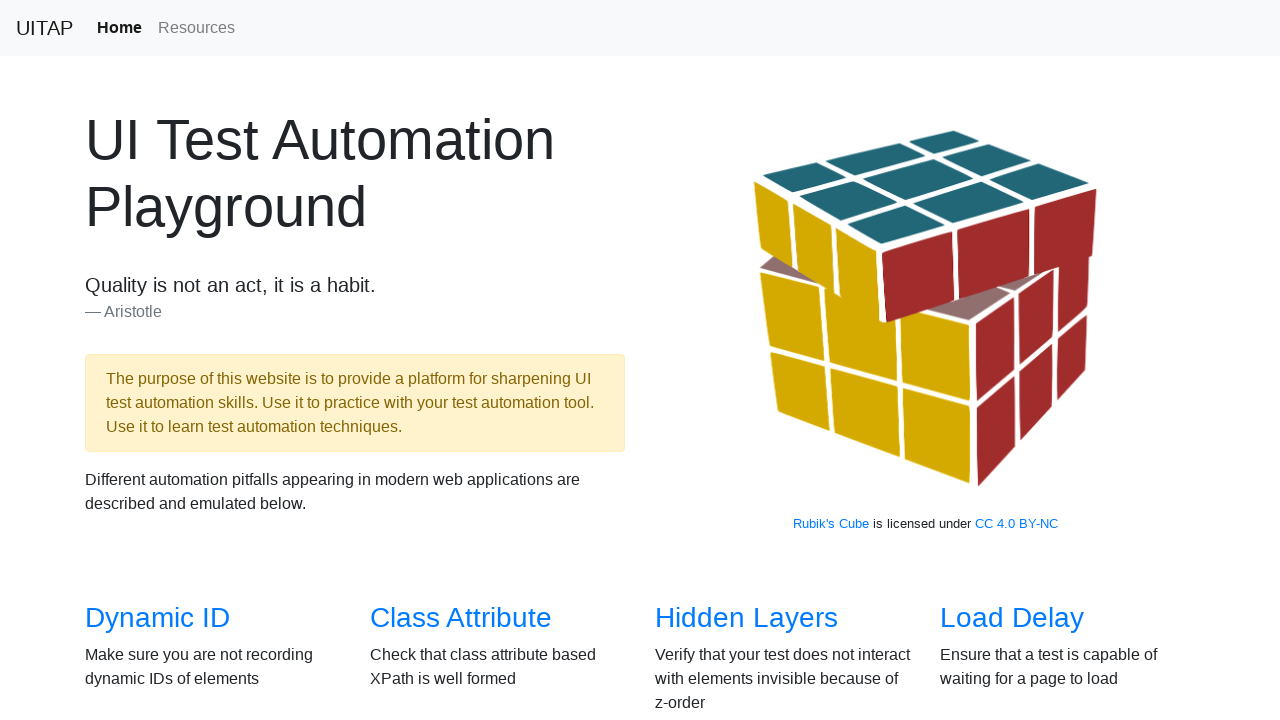

Clicked on Dynamic Table test link at (462, 361) on a[href='/dynamictable']
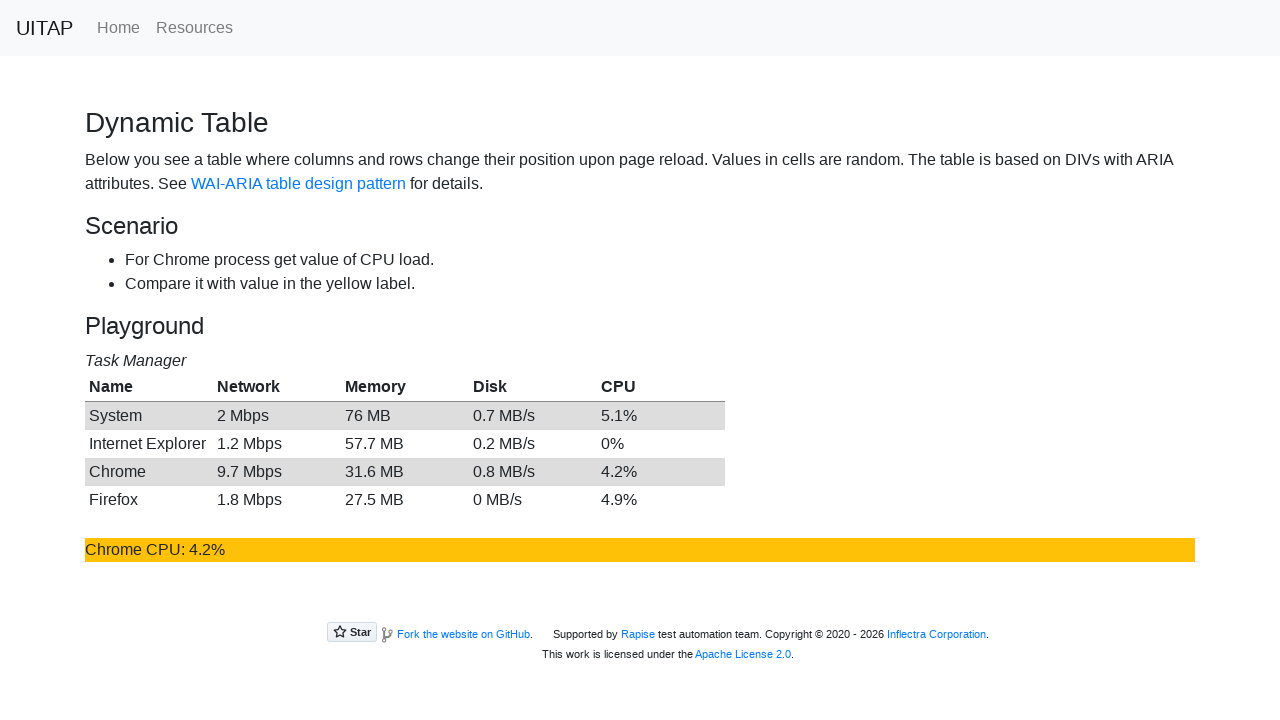

Dynamic table loaded successfully
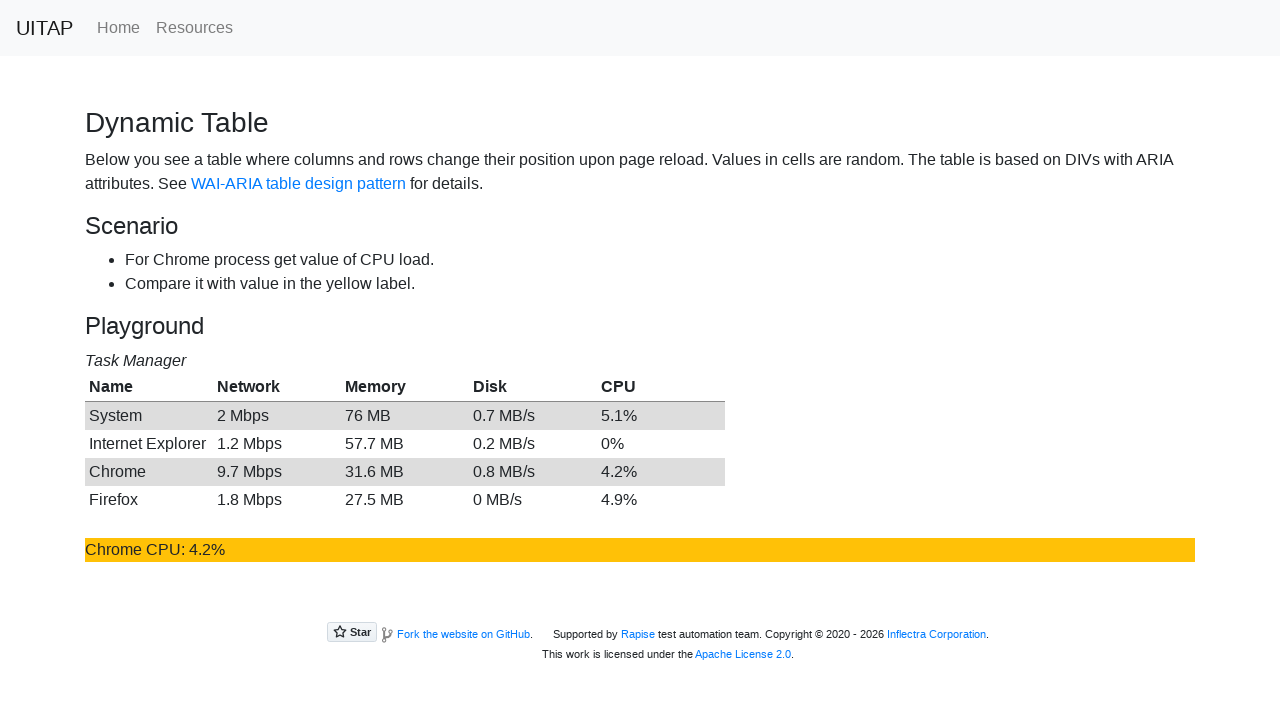

Chrome CPU load warning label is visible
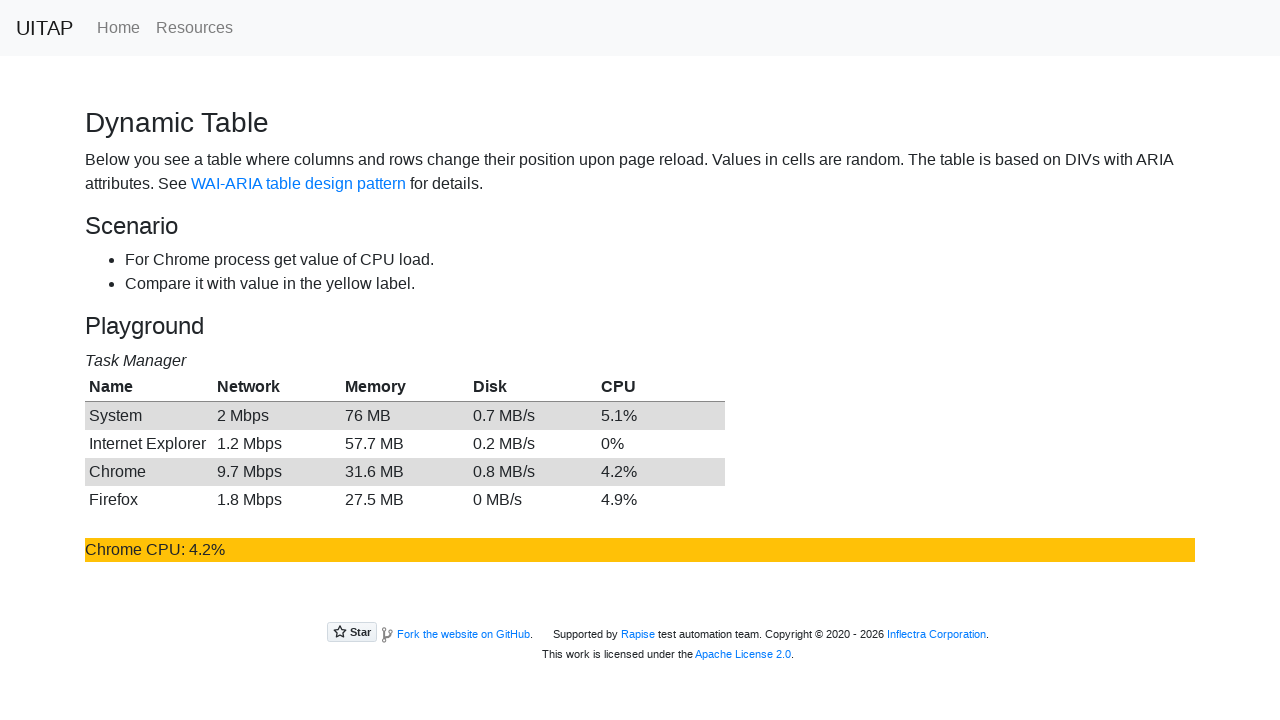

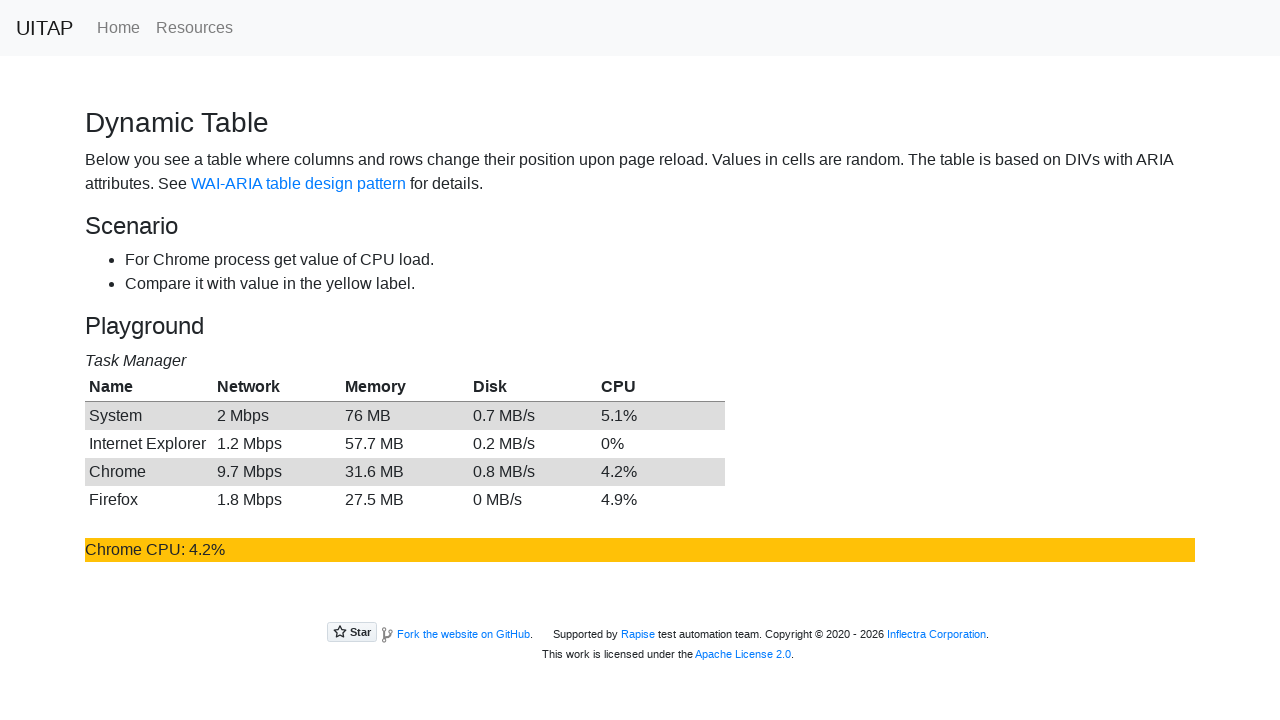